Tests iframe navigation by filling text input on main page and selecting dropdown values in two different iframes

Starting URL: https://www.hyrtutorials.com/p/frames-practice.html

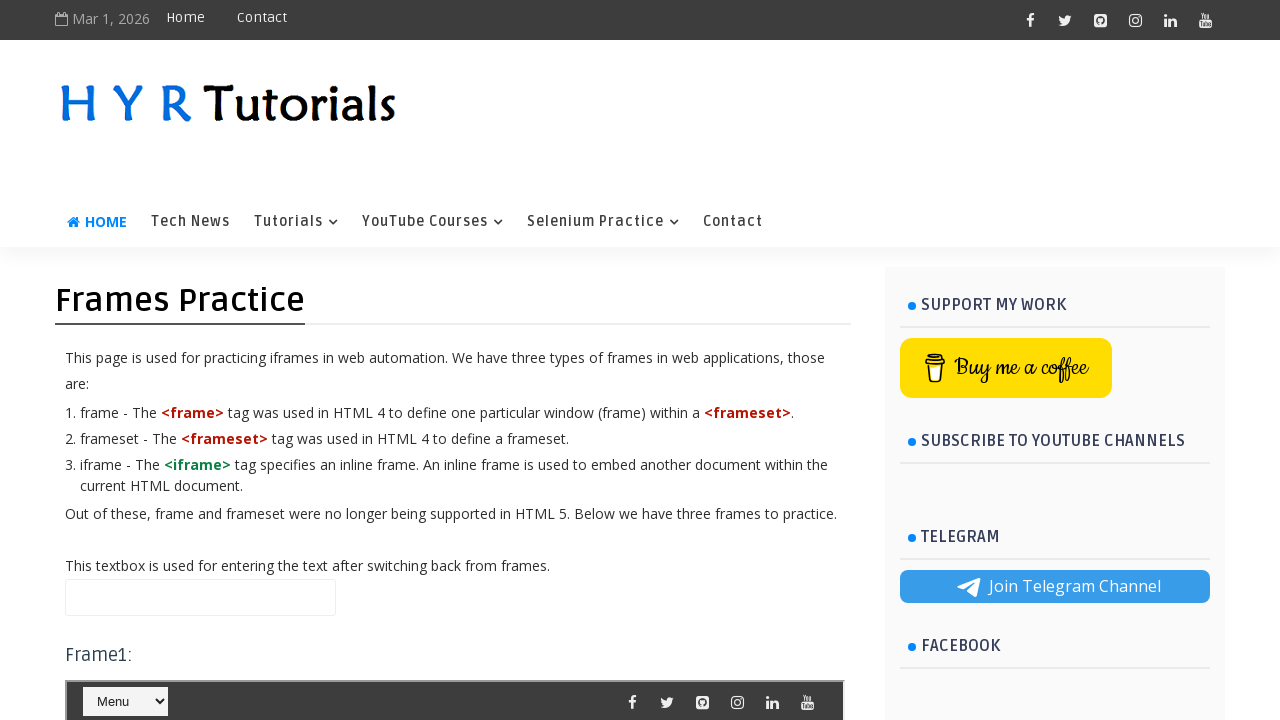

Filled text input on main page with 'iframe practice' on #name
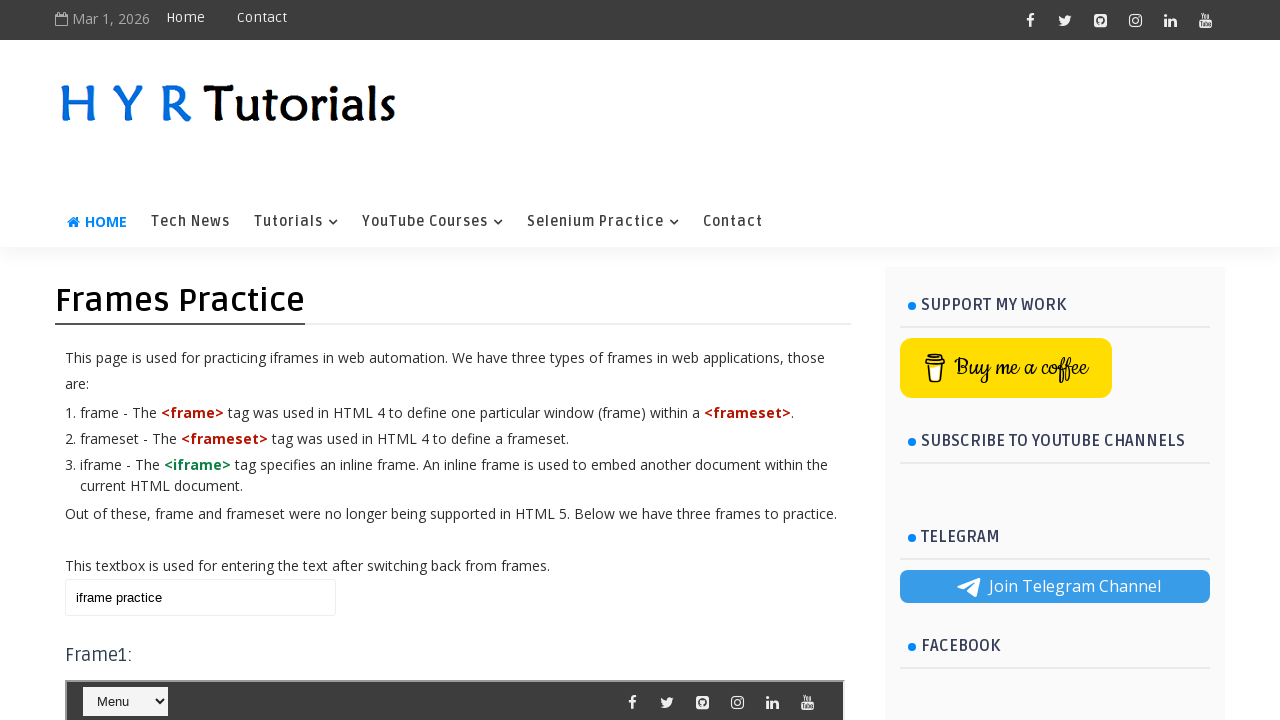

Located first iframe with id 'frm1'
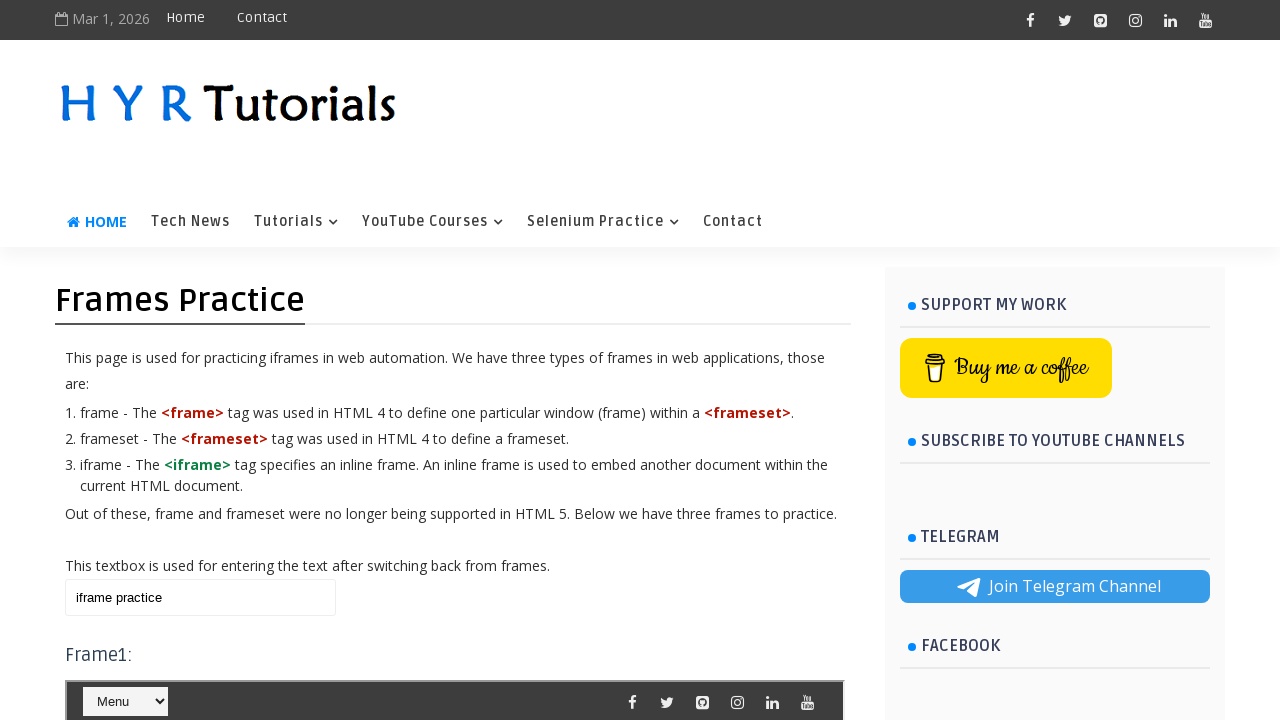

Selected '- Java' from dropdown in first iframe on #frm1 >> internal:control=enter-frame >> #selectnav1
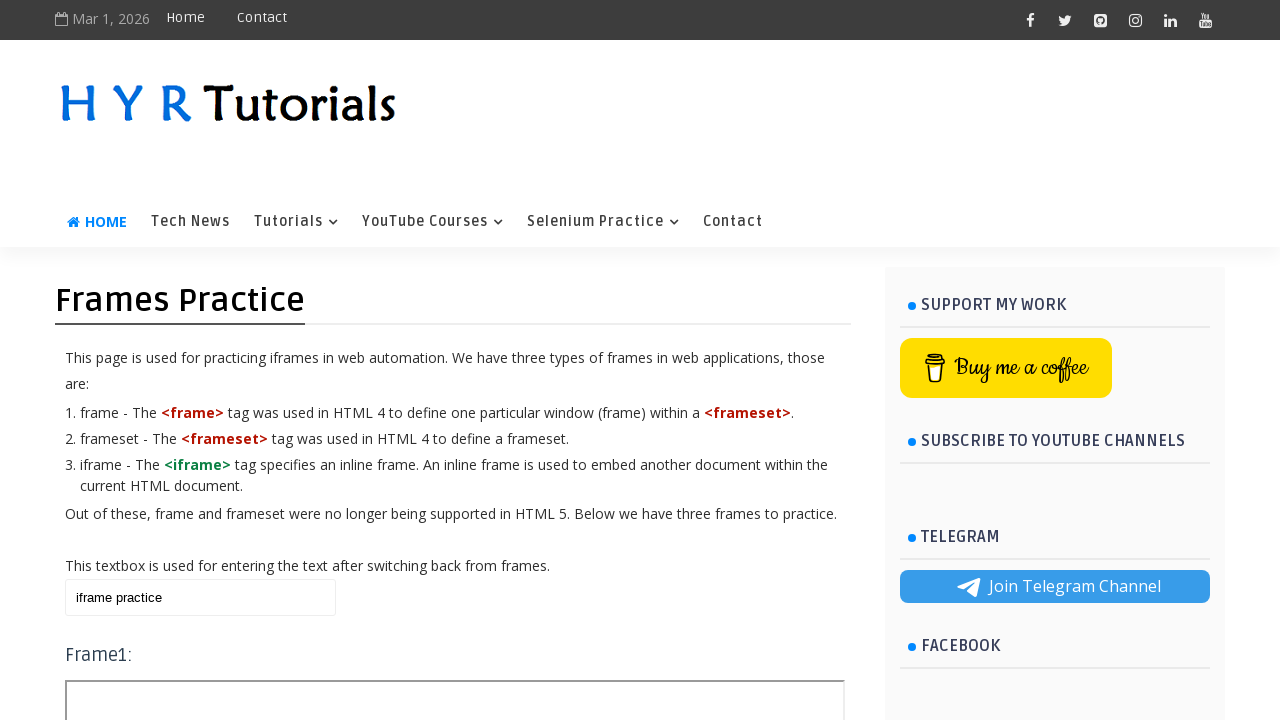

Located second iframe with id 'frm2'
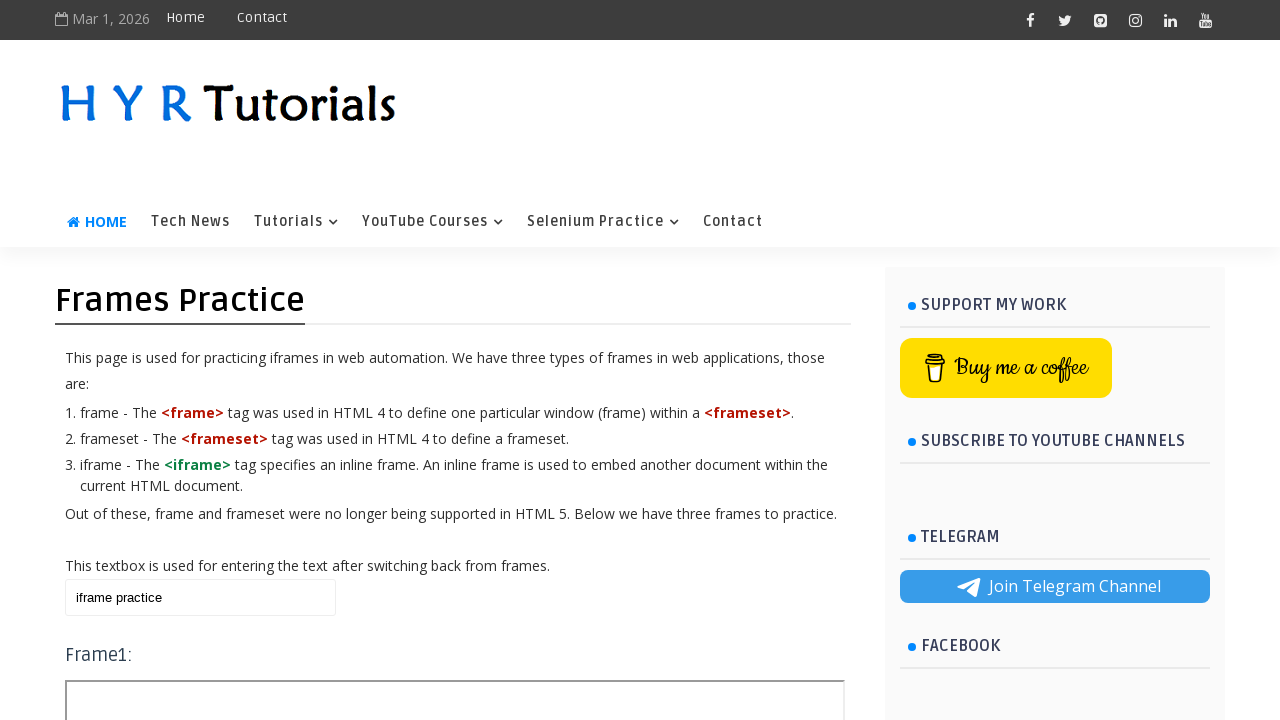

Selected 'Tech News' from dropdown in second iframe on #frm2 >> internal:control=enter-frame >> #selectnav1
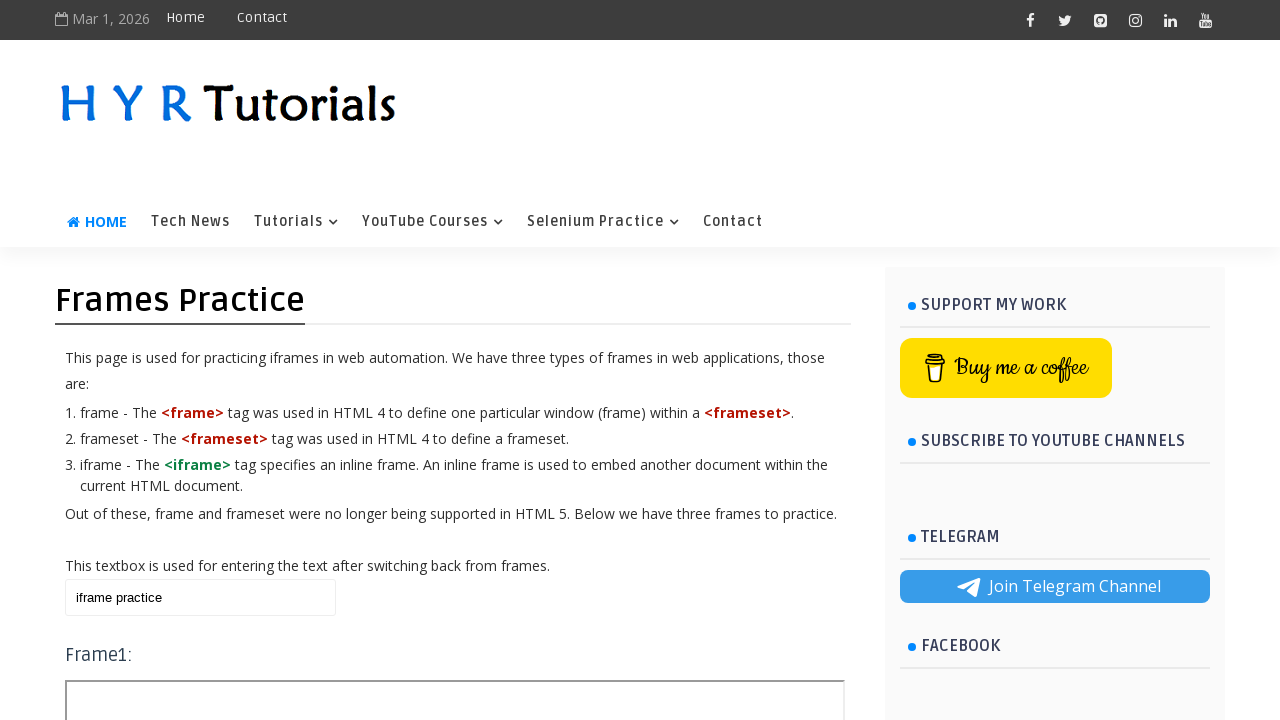

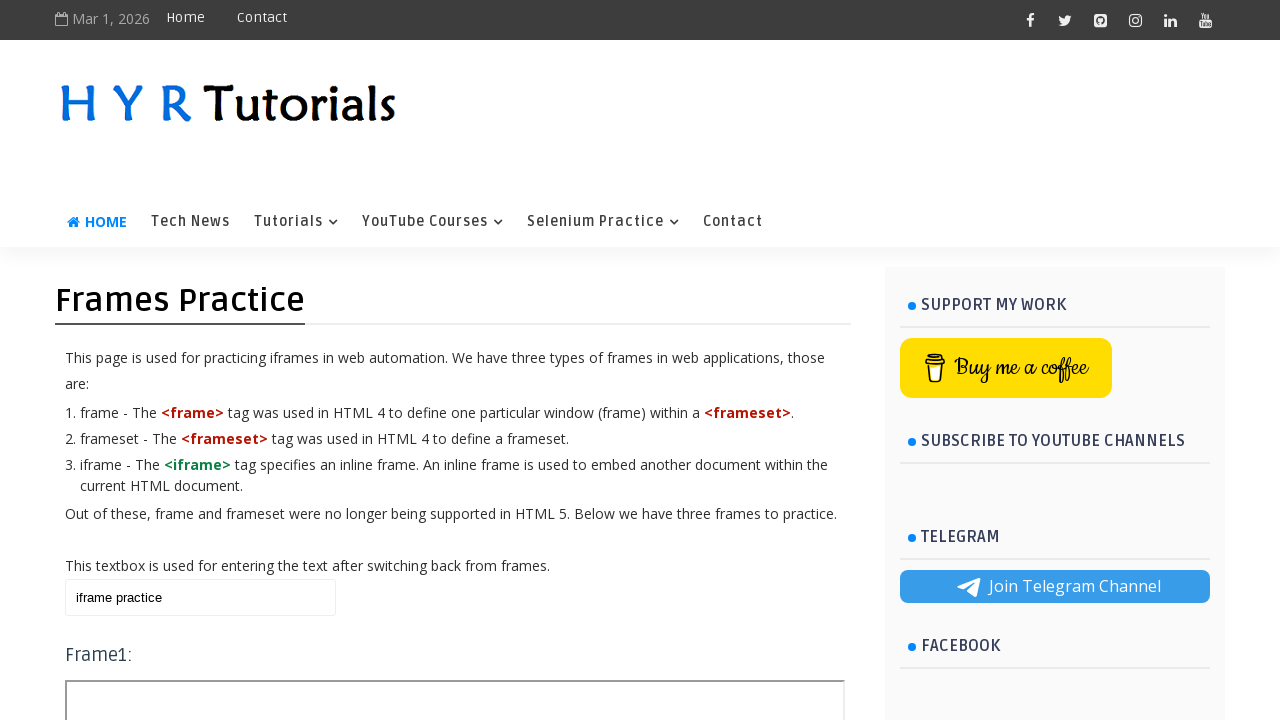